Tests form filling functionality by entering username, email and password fields on a registration page

Starting URL: http://www.thetestingworld.com/testings

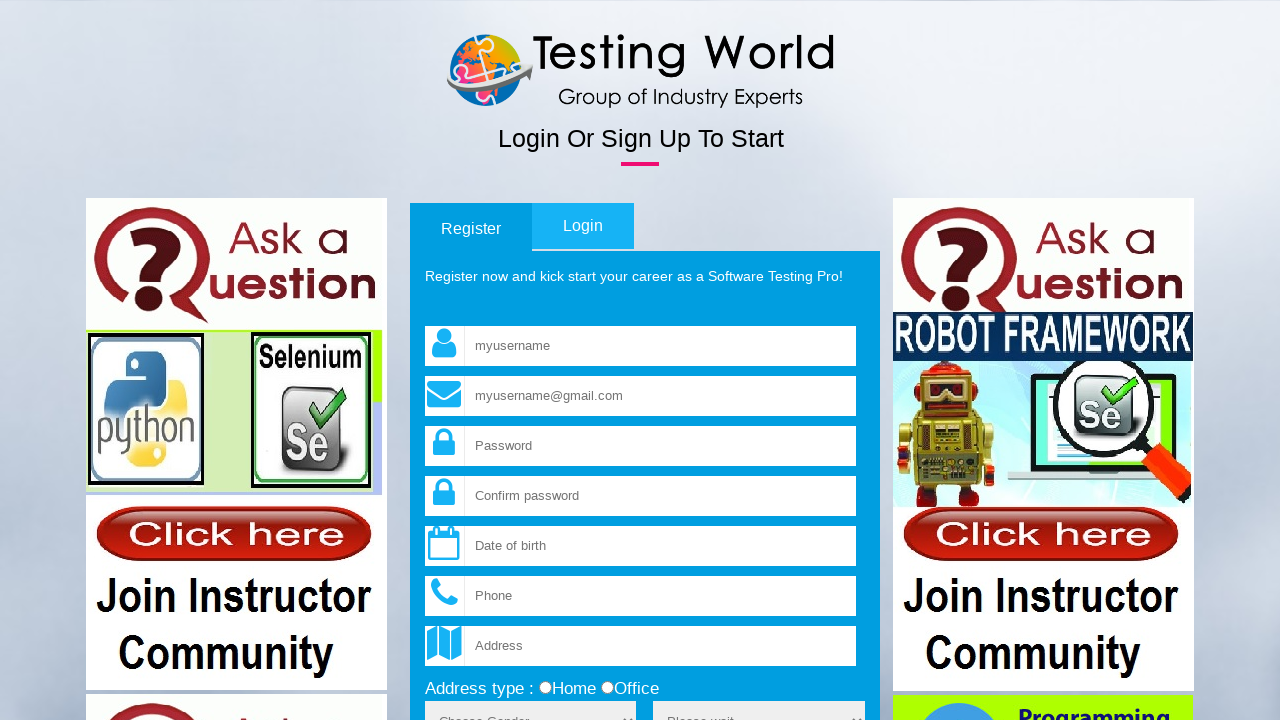

Filled username field with 'Test' on input[name='fld_username']
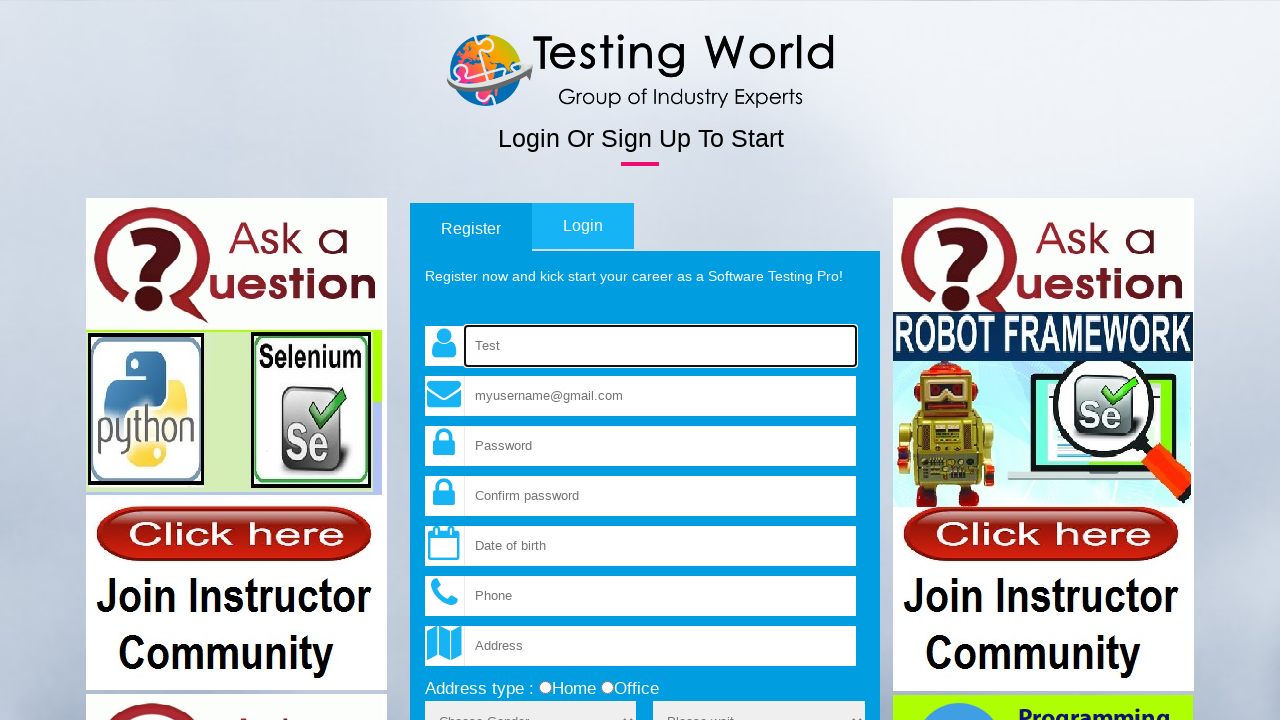

Filled email field with 'test@test.test' on input[name='fld_email']
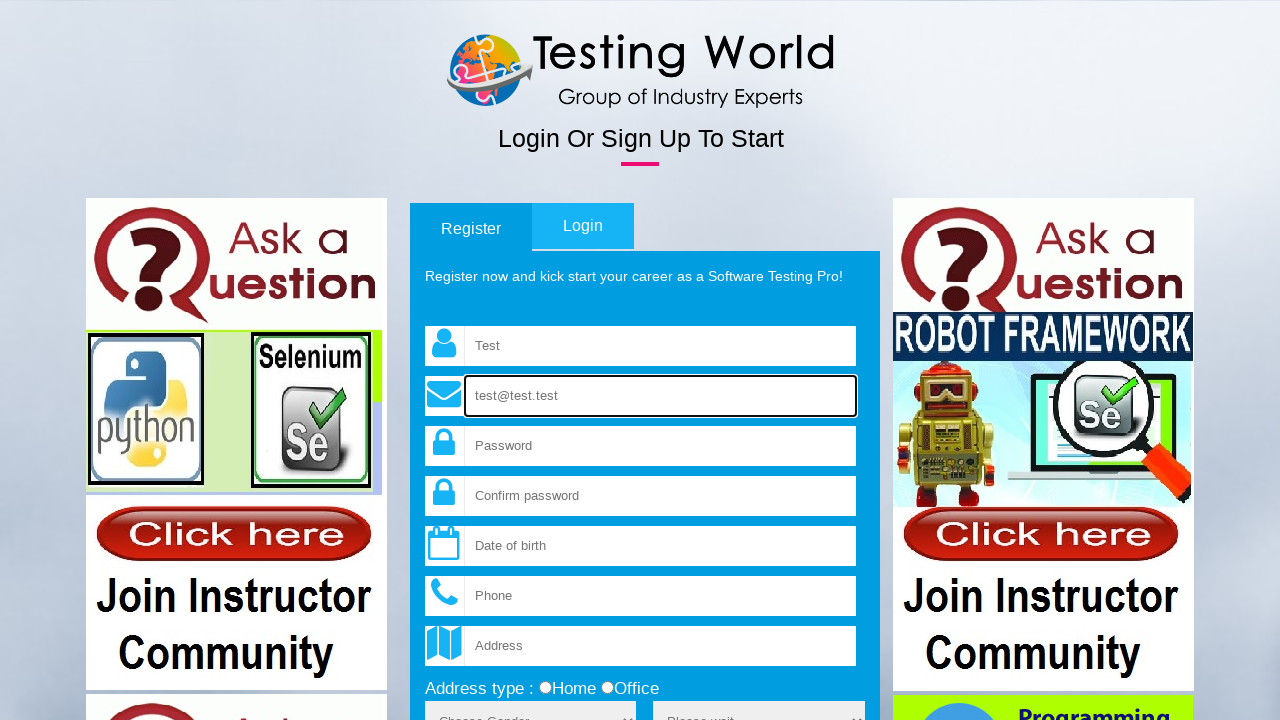

Filled password field with '1234' on input[name='fld_password']
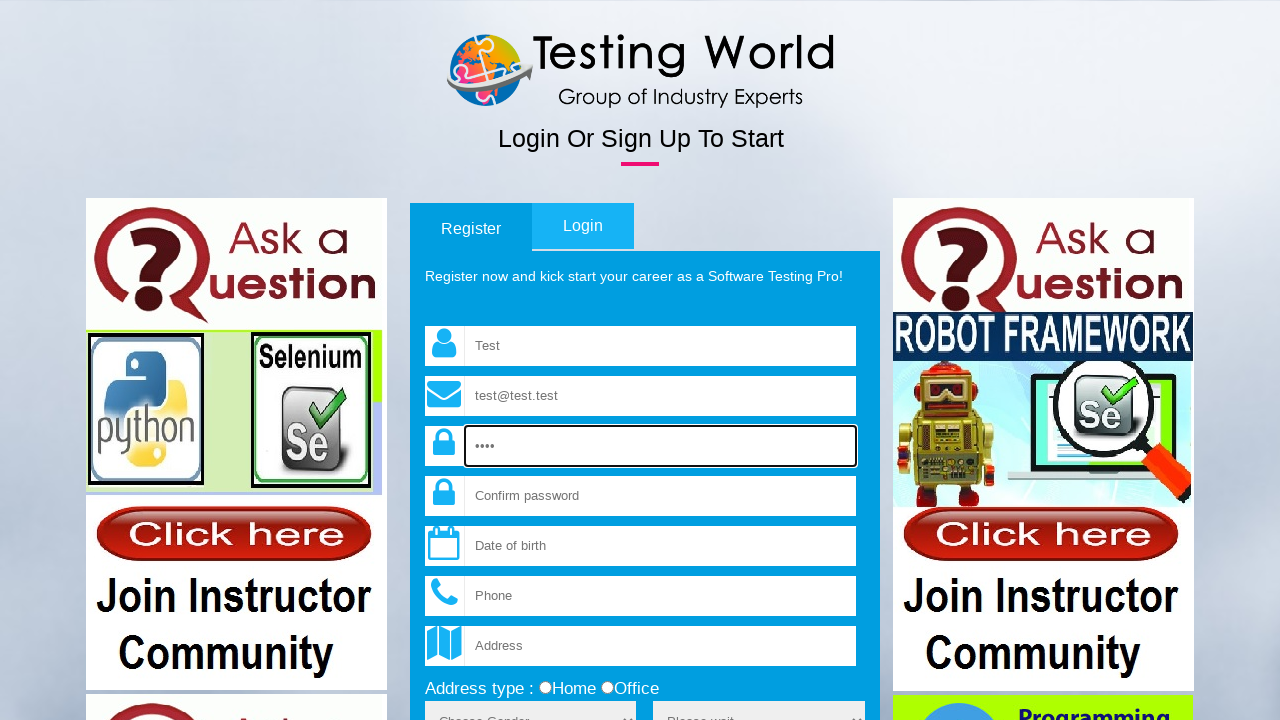

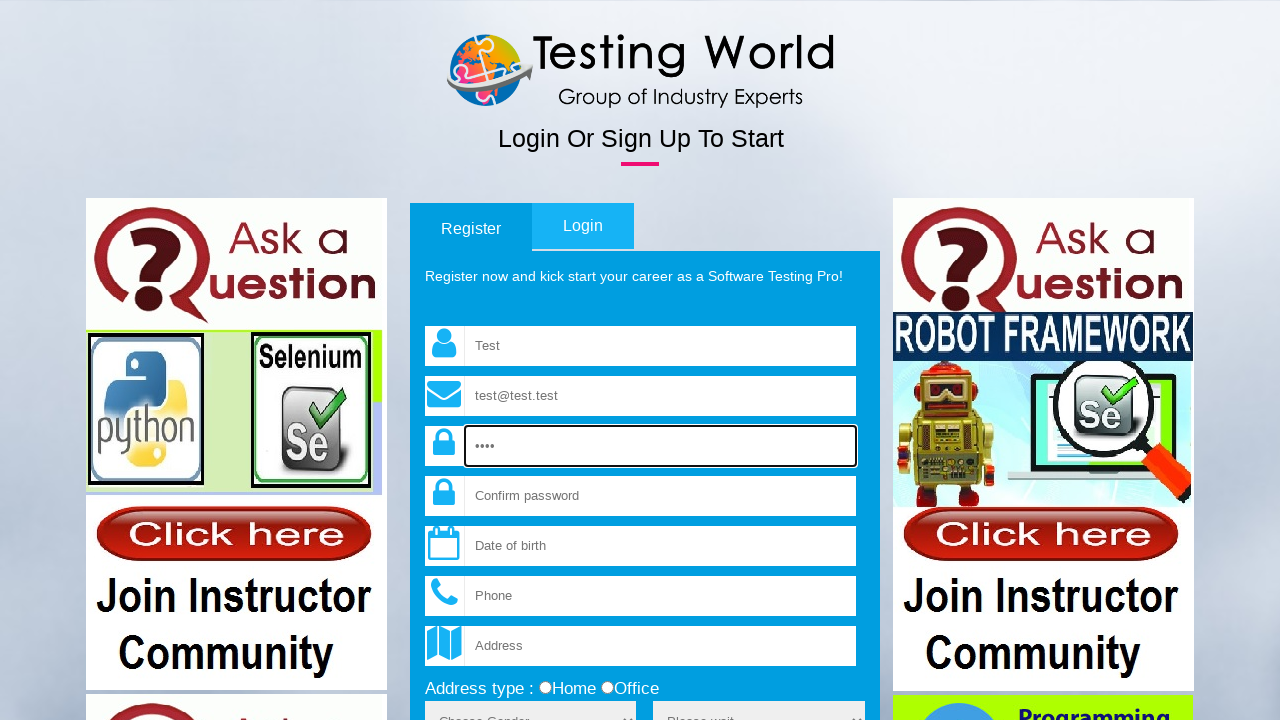